Navigates to the-internet.herokuapp.com, clicks on the "Sortable Data Tables" link, and verifies the data table is present and accessible by checking table headers and rows.

Starting URL: https://the-internet.herokuapp.com/

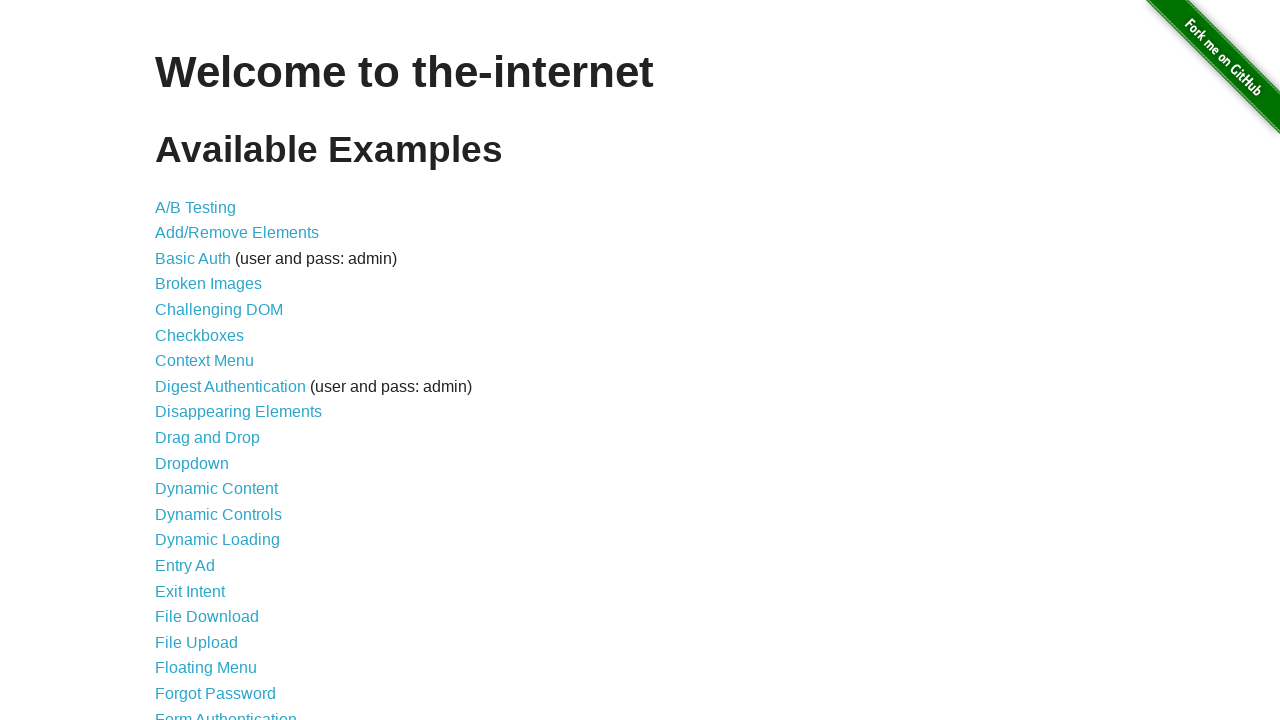

Clicked on 'Sortable Data Tables' link at (230, 574) on text=Sortable Data Tables
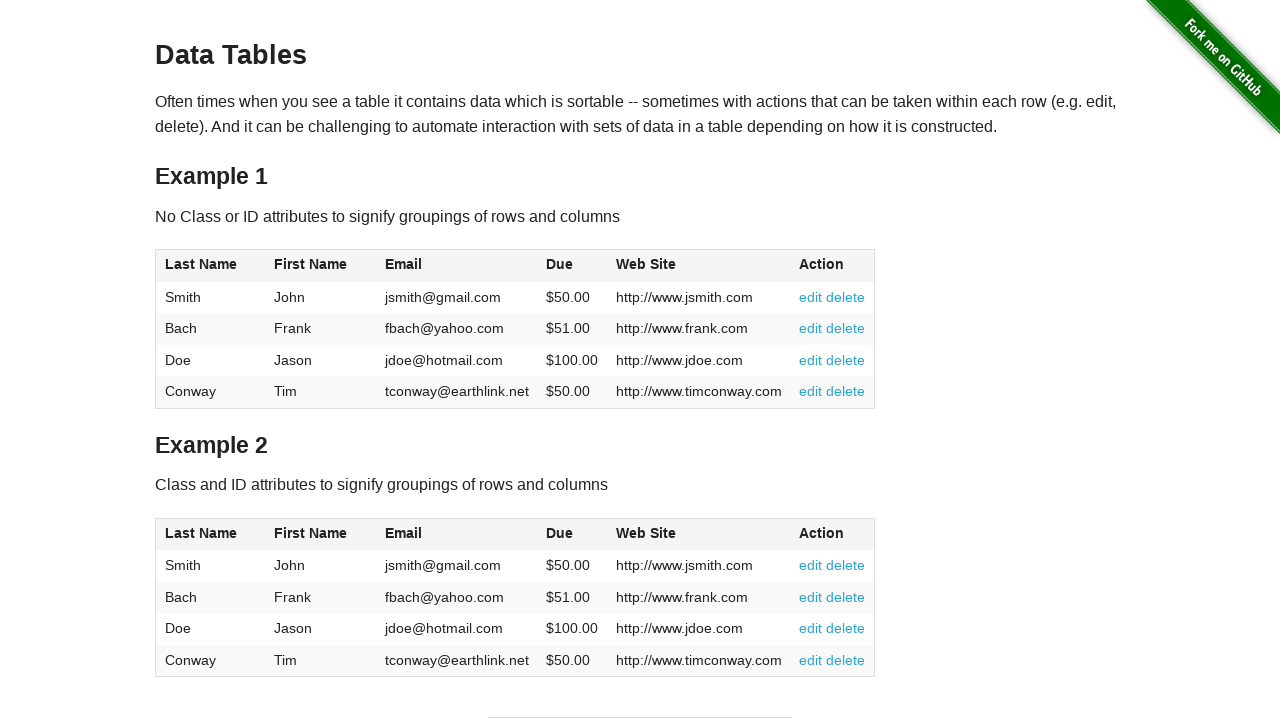

Table #table1 loaded and is visible
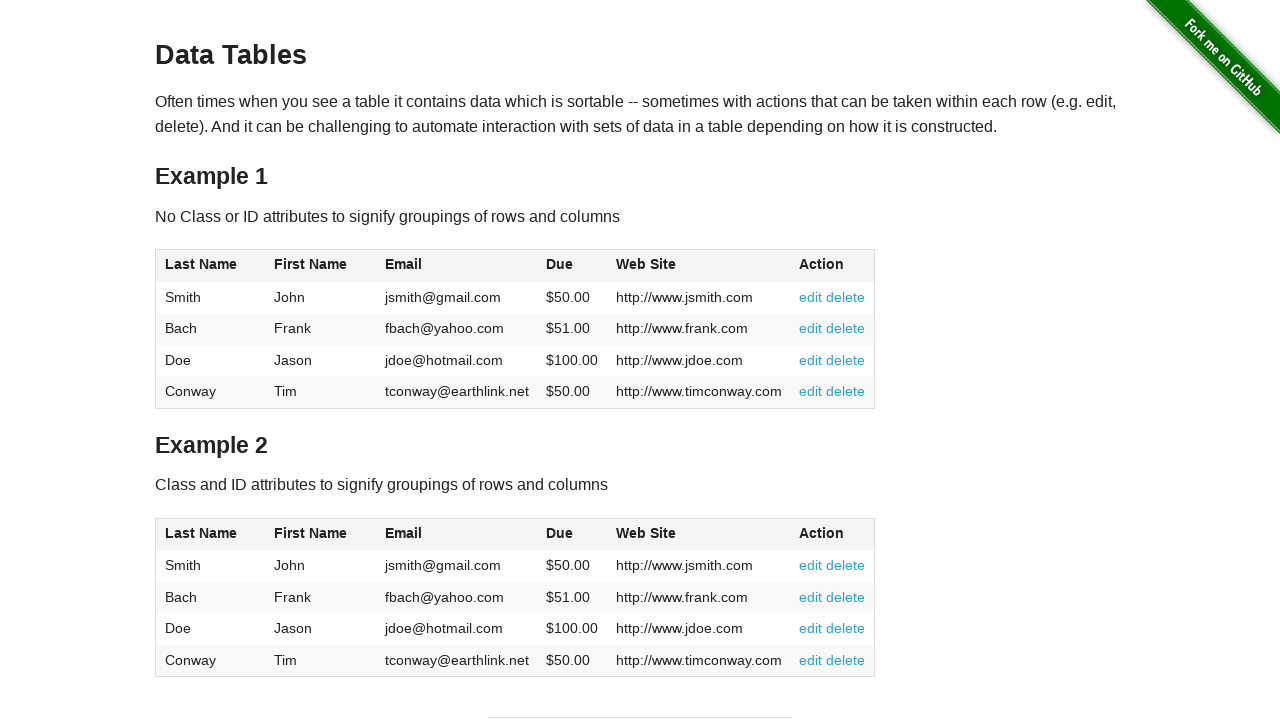

Table header column 1 is present
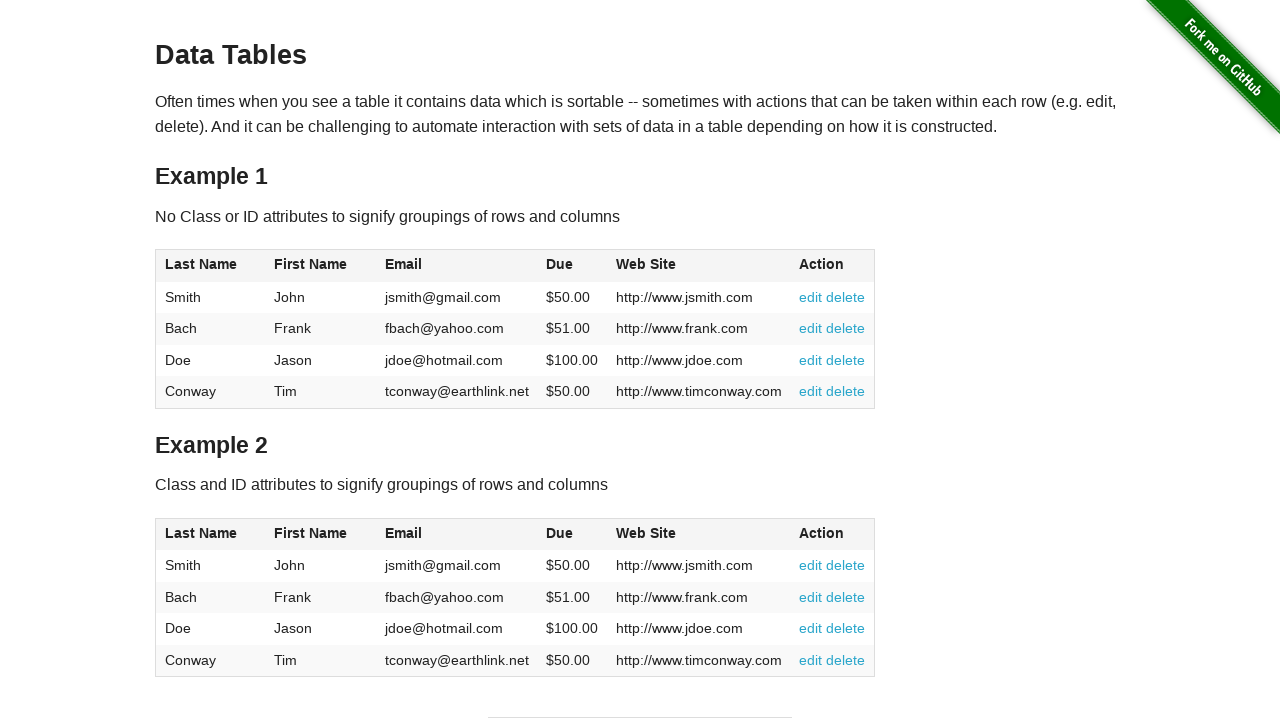

Table header column 2 is present
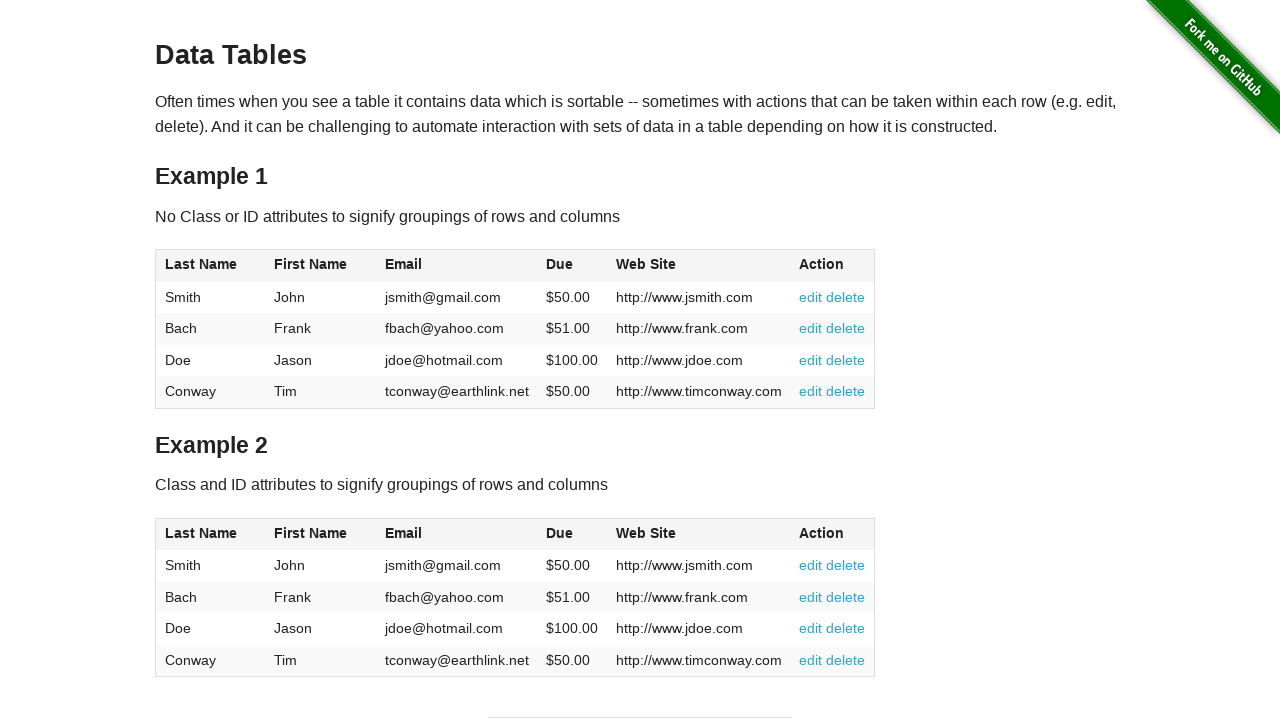

Table header column 3 is present
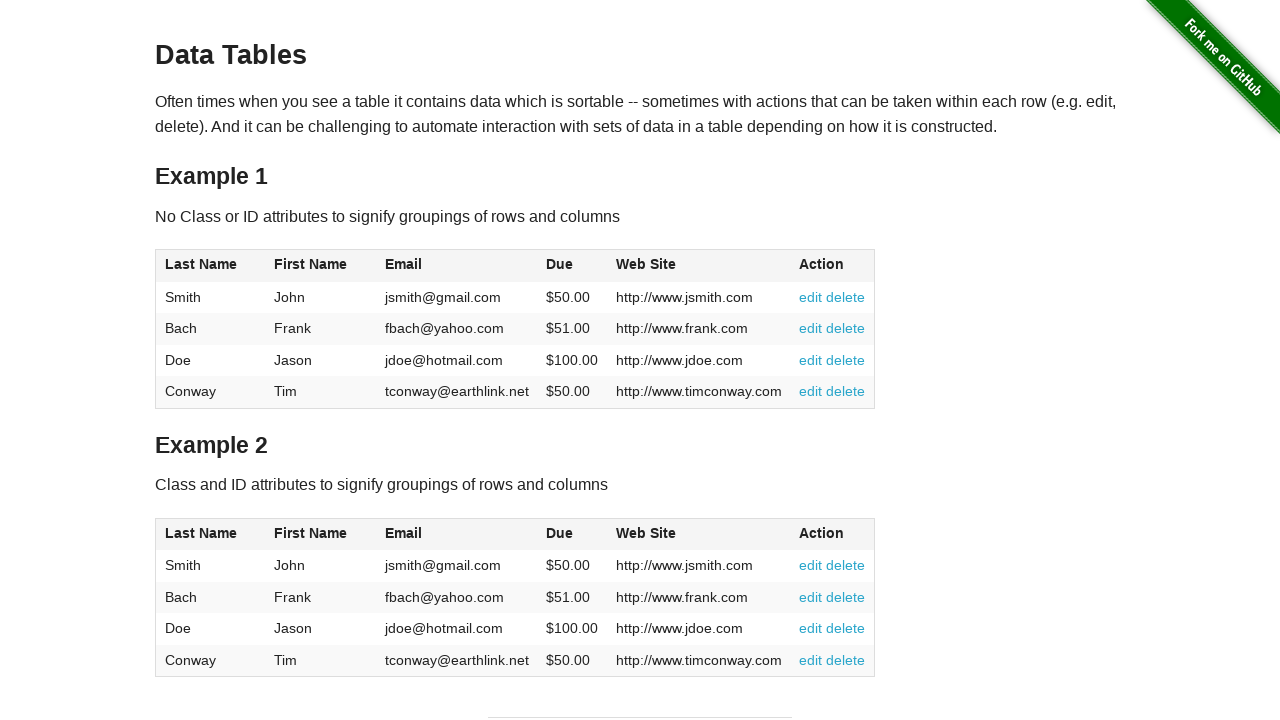

Table header column 4 is present
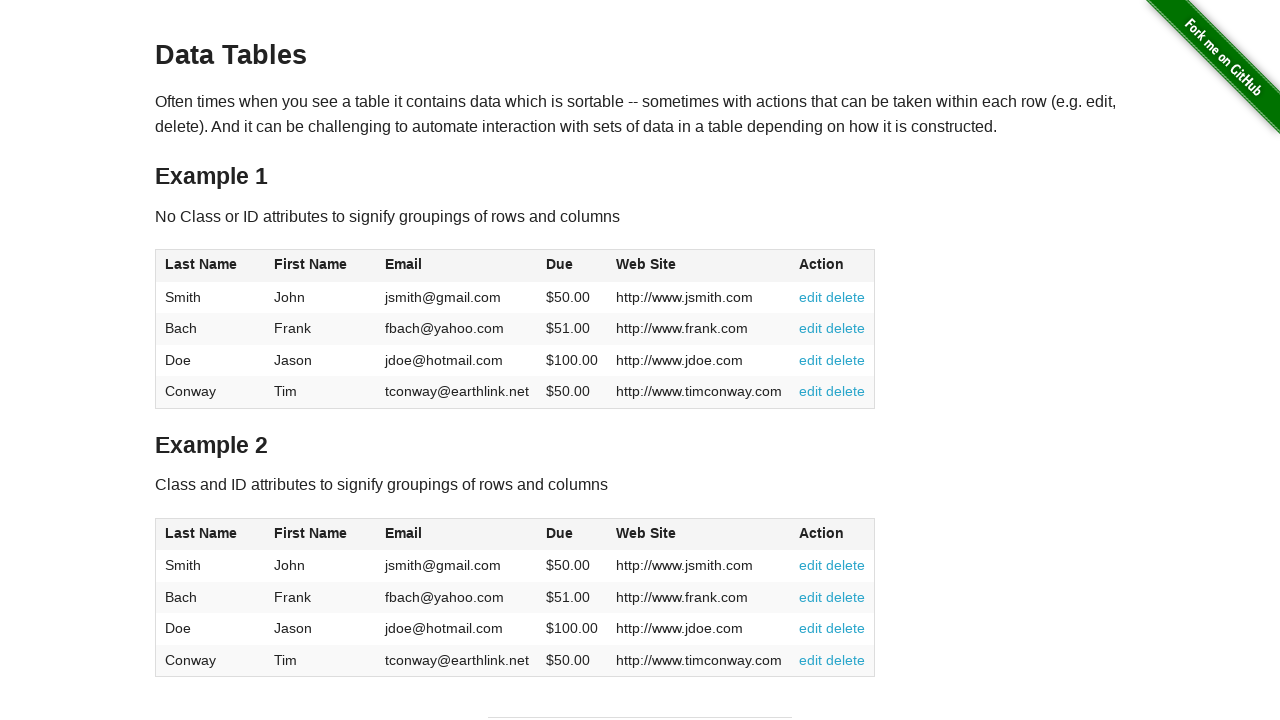

Table header column 5 is present
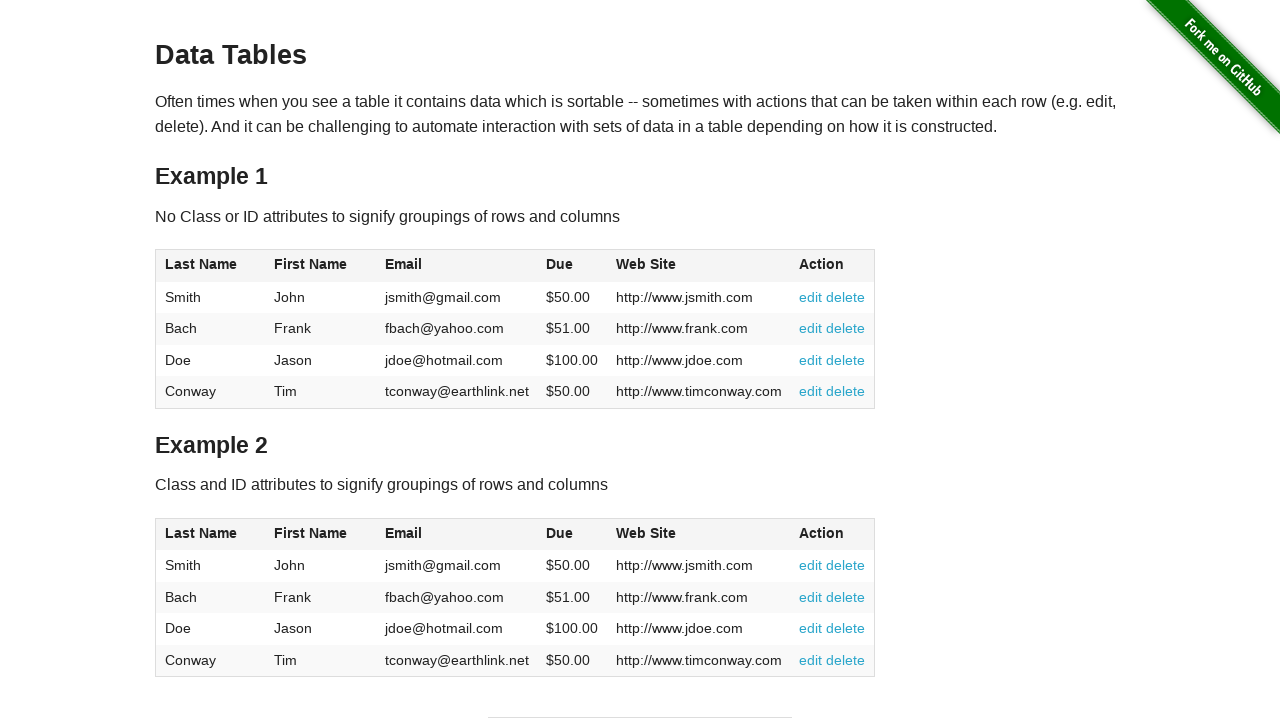

Table row 1, column 1 is present
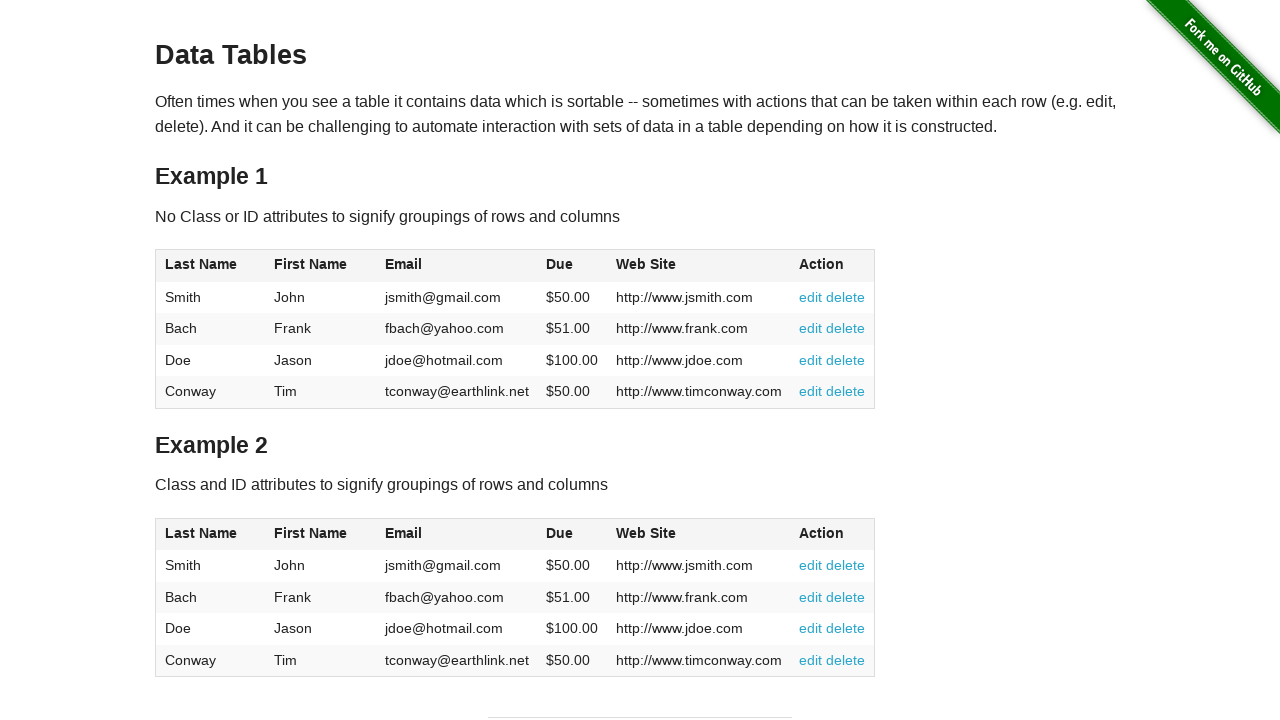

Table row 1, column 2 is present
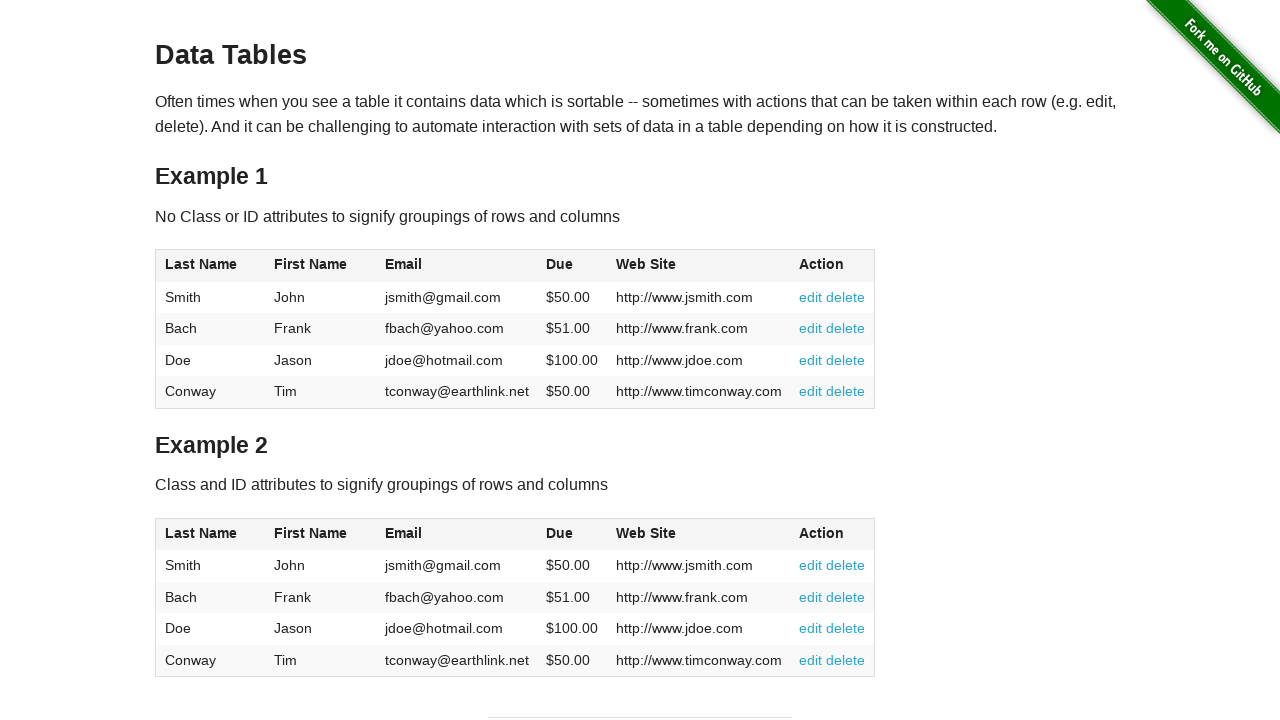

Table row 1, column 3 is present
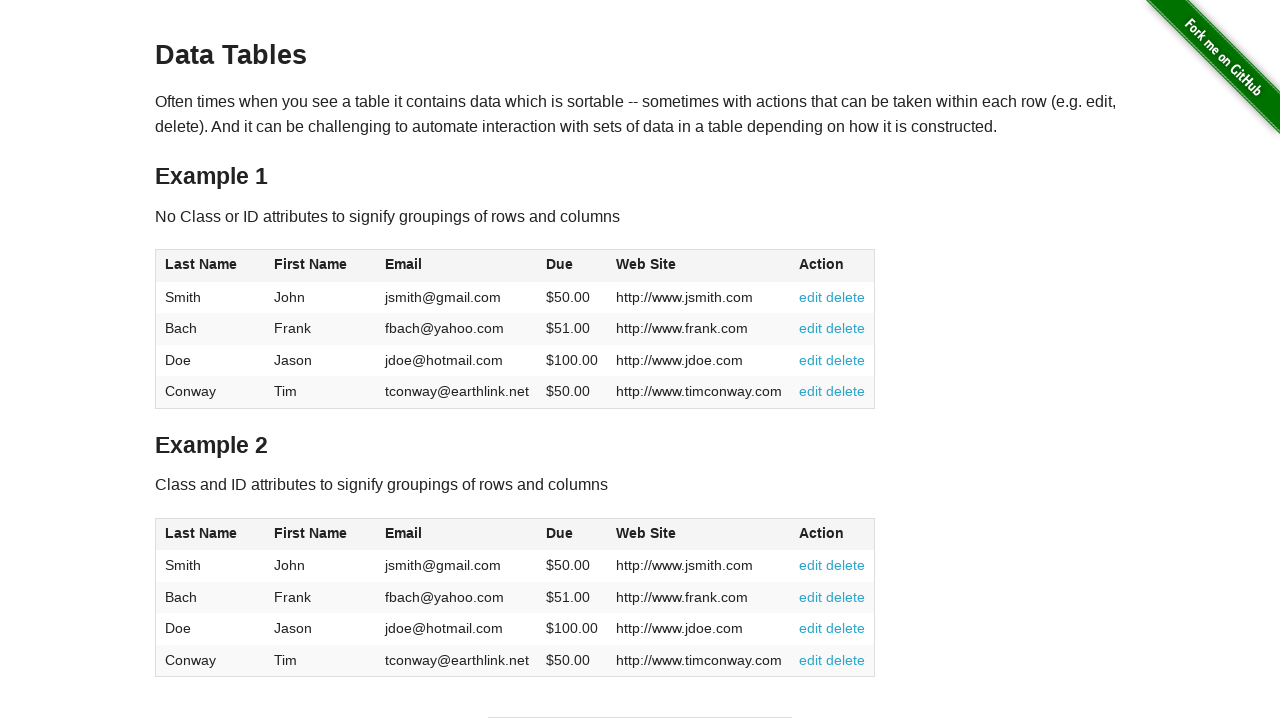

Table row 1, column 4 is present
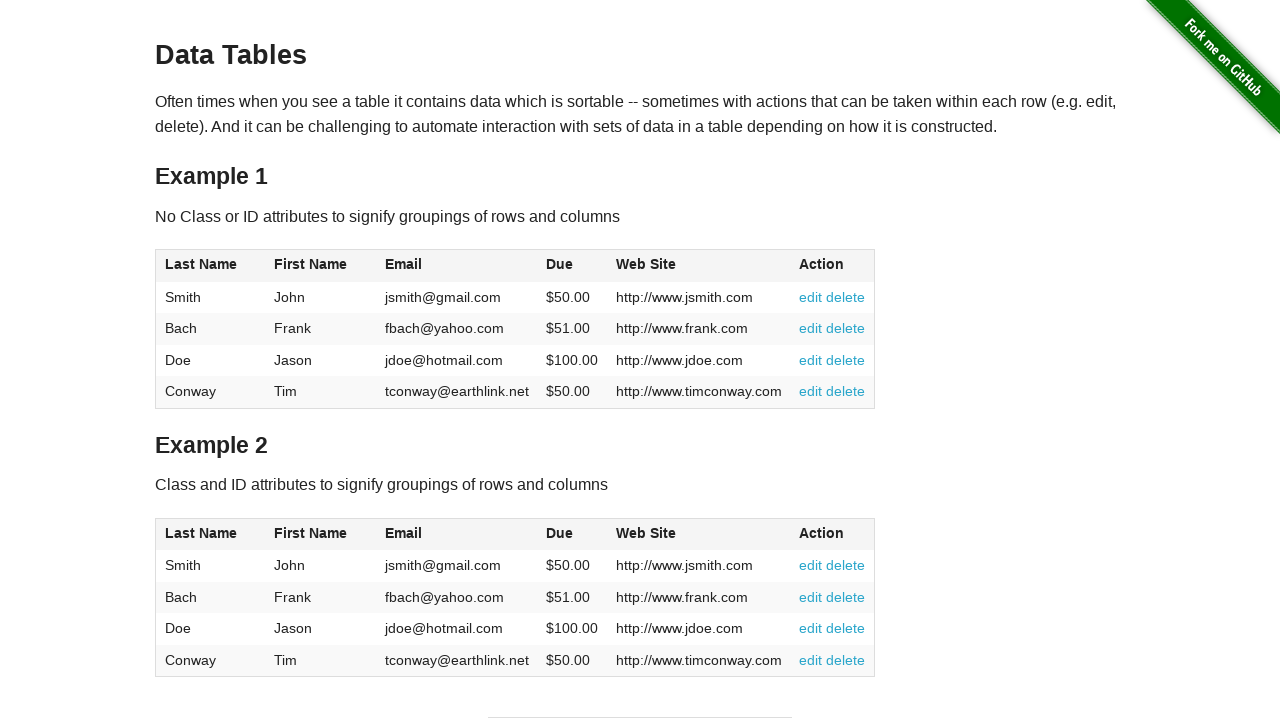

Table row 1, column 5 is present
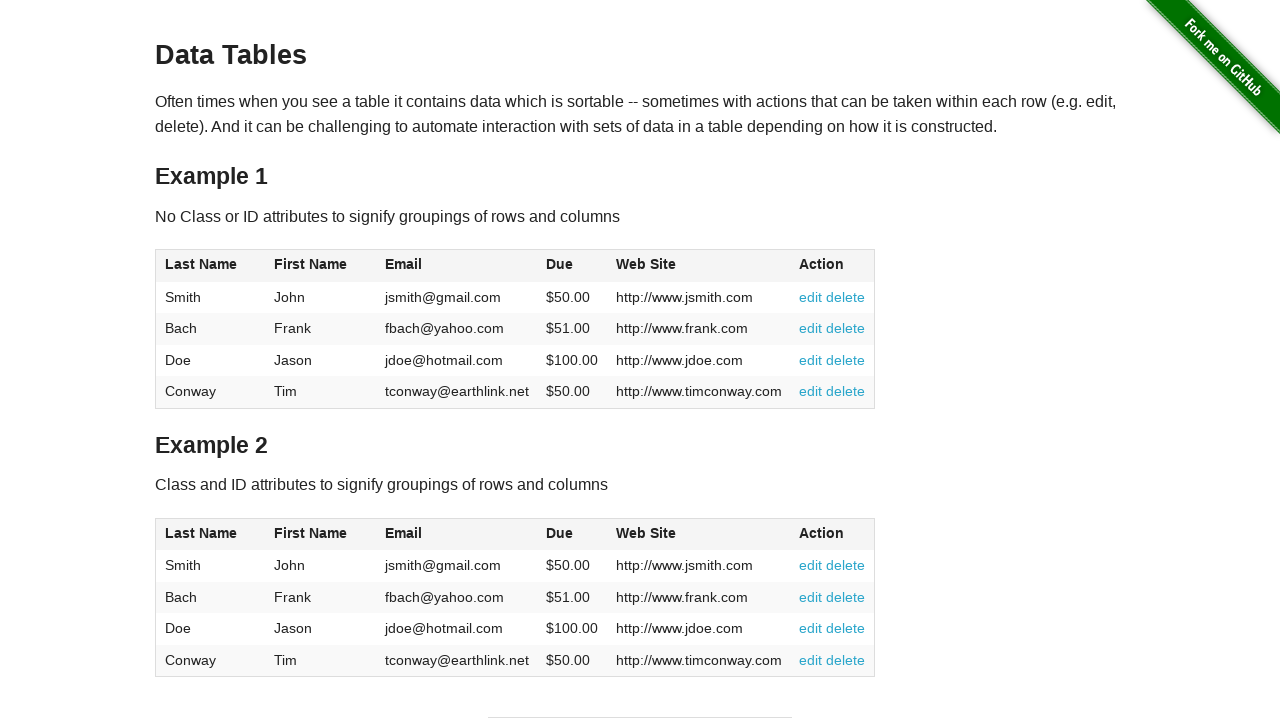

Table row 2, column 1 is present
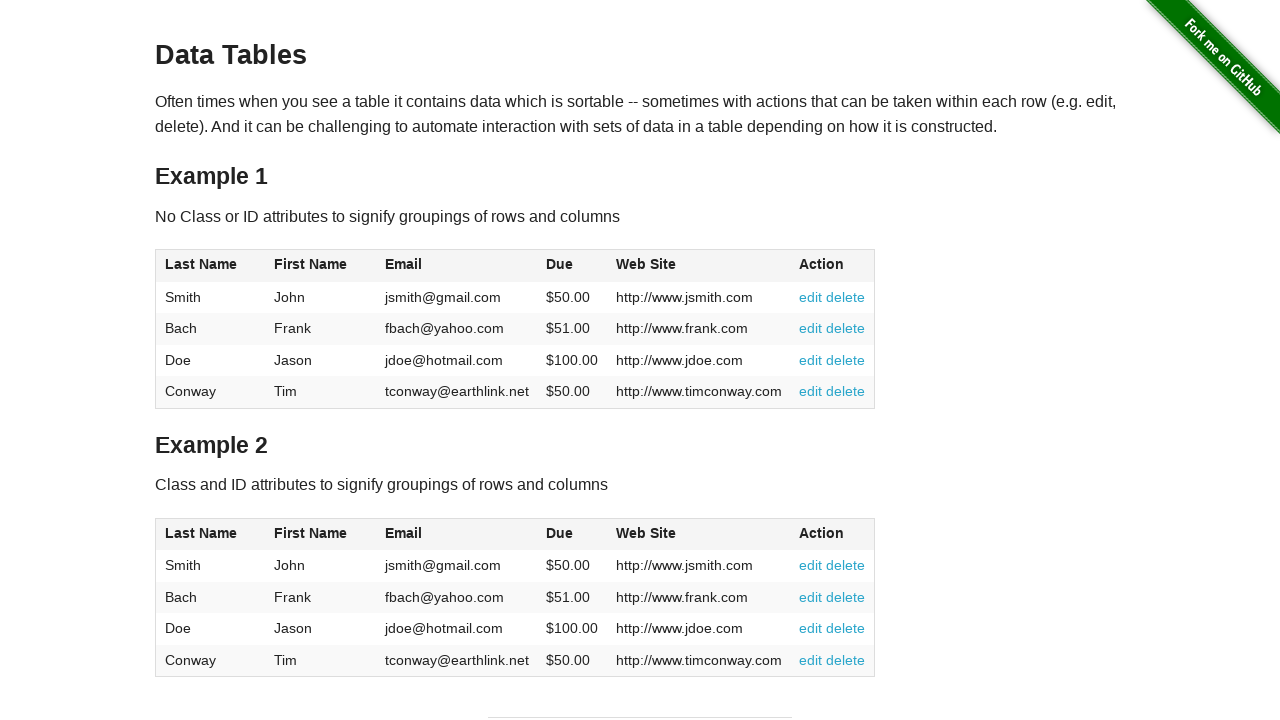

Table row 2, column 2 is present
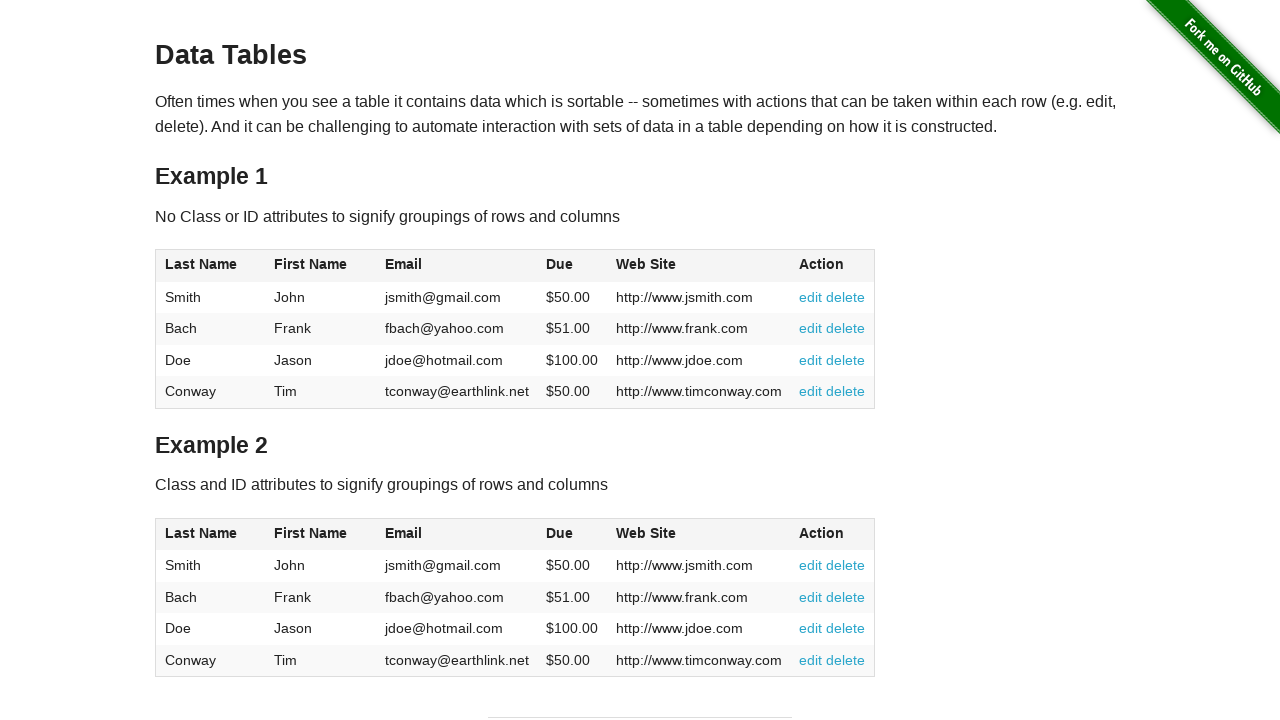

Table row 2, column 3 is present
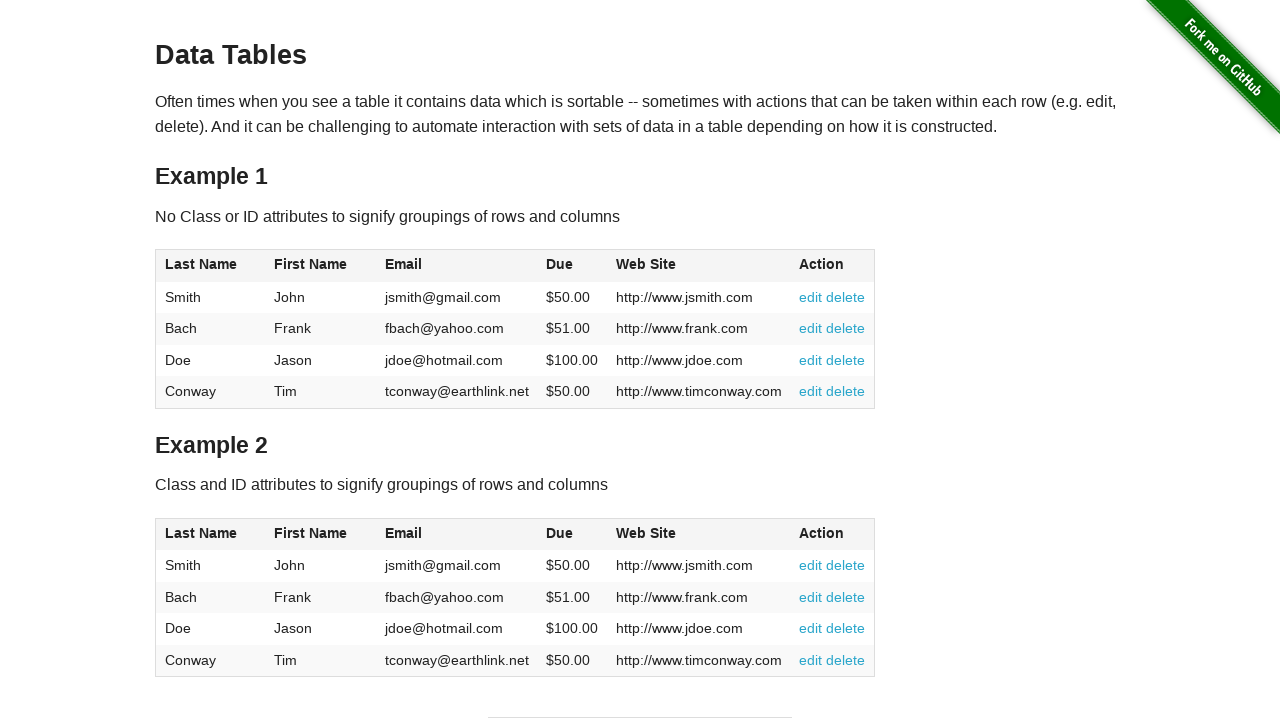

Table row 2, column 4 is present
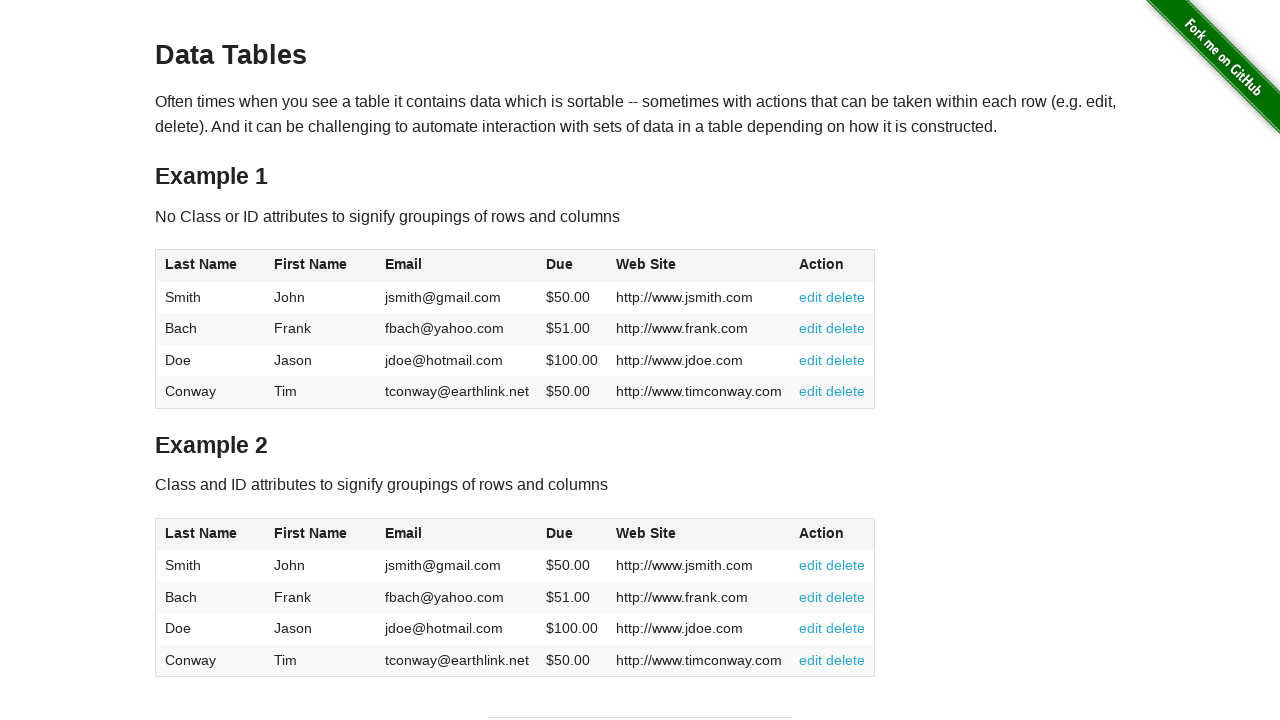

Table row 2, column 5 is present
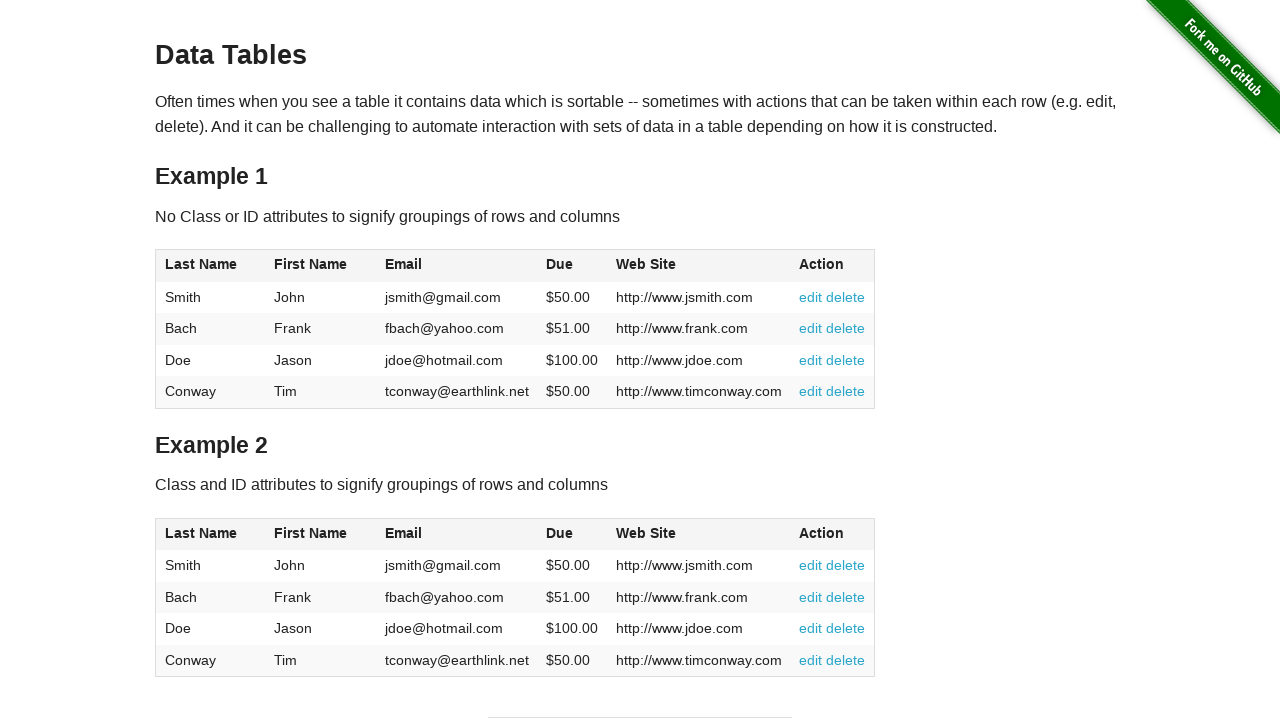

Table row 3, column 1 is present
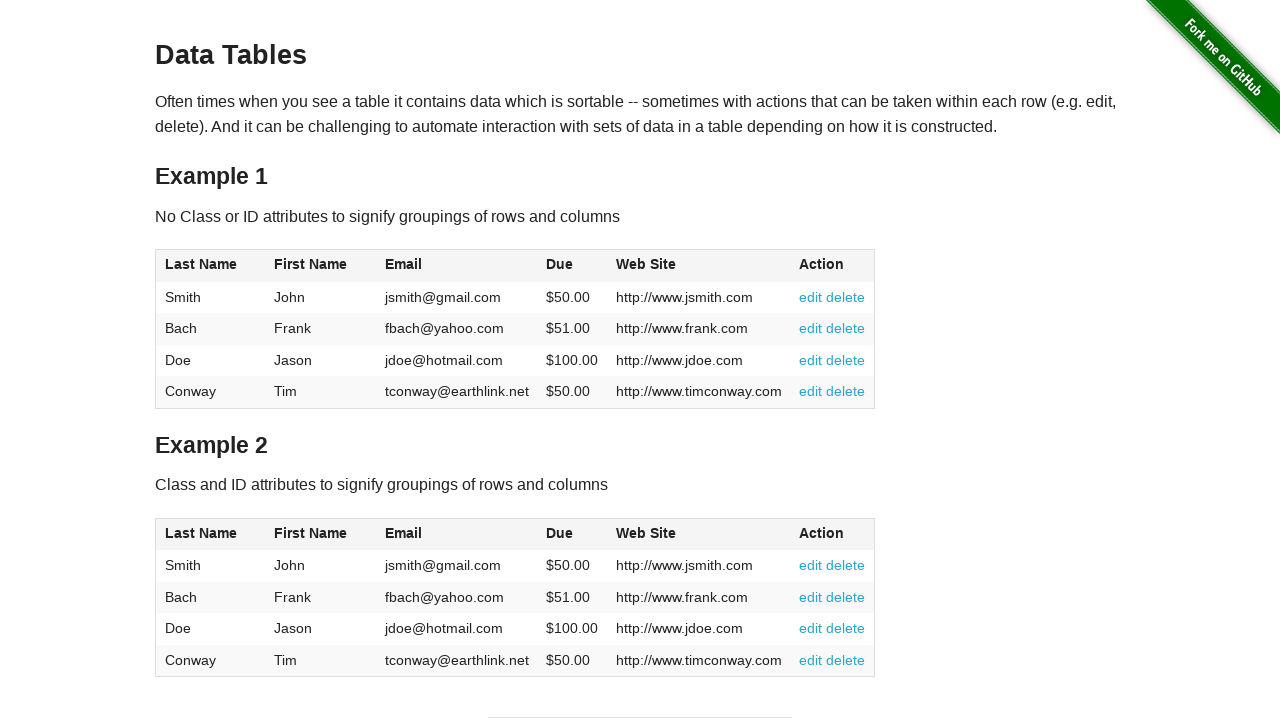

Table row 3, column 2 is present
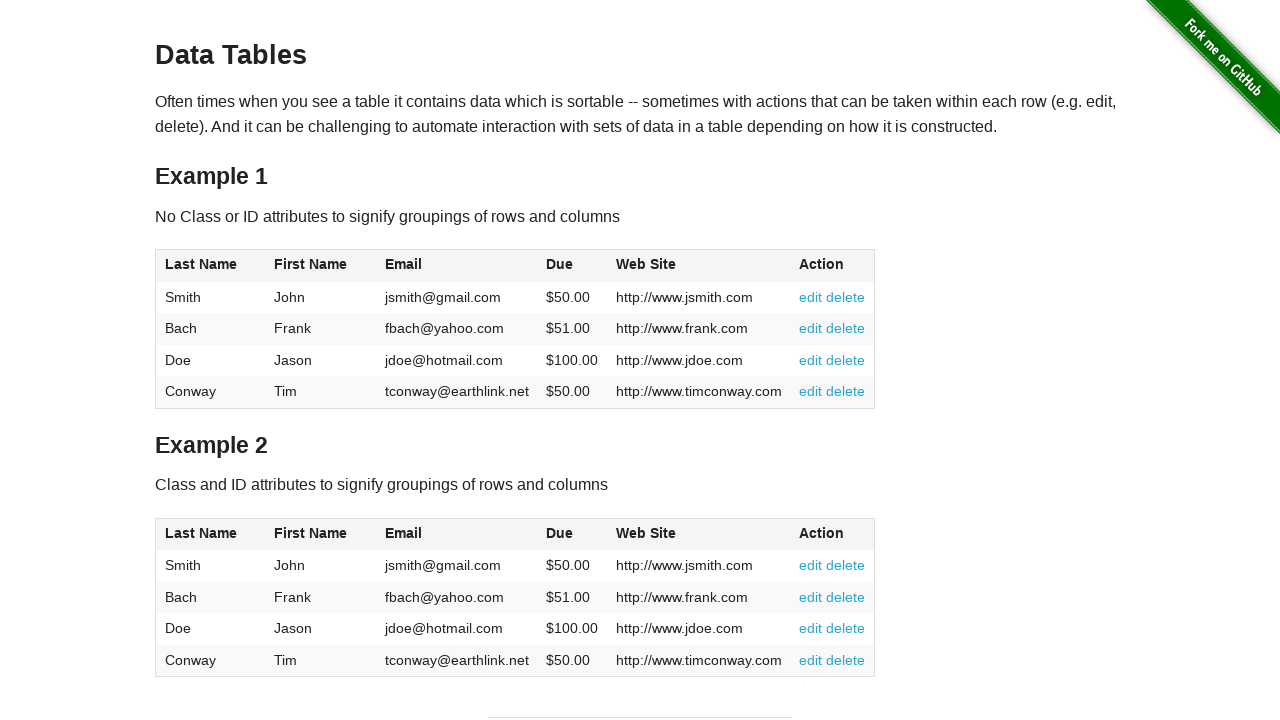

Table row 3, column 3 is present
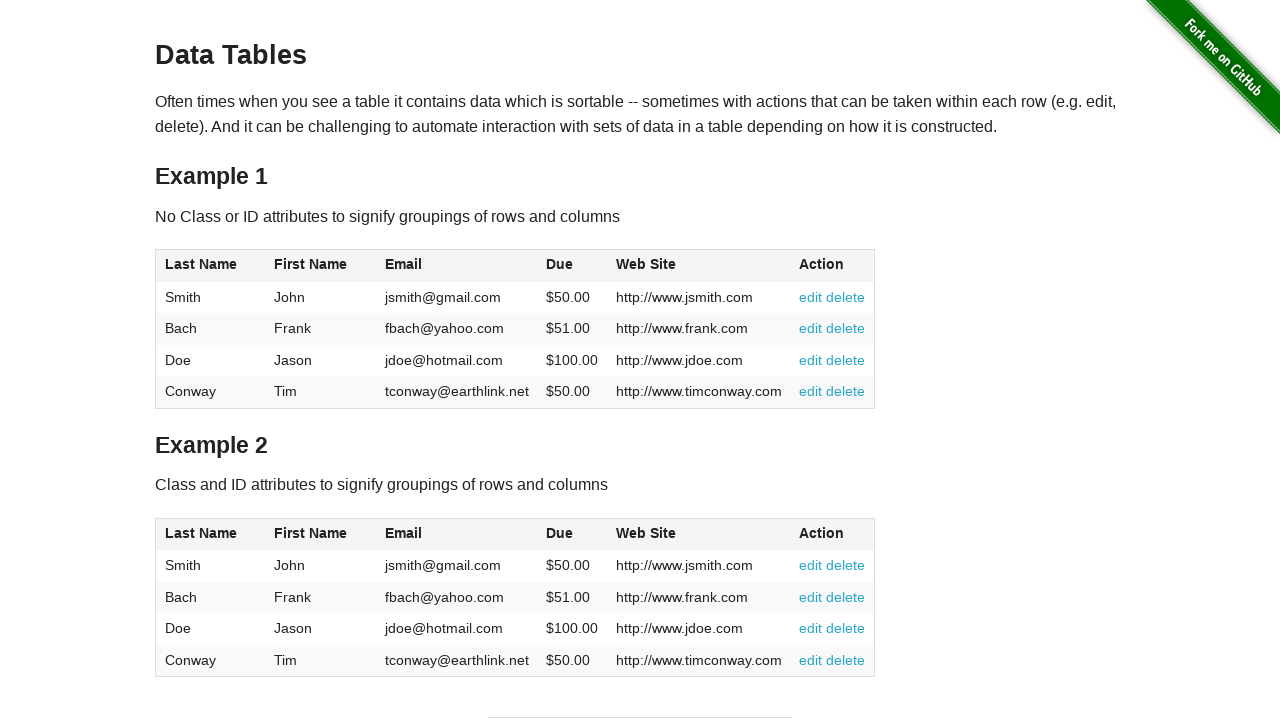

Table row 3, column 4 is present
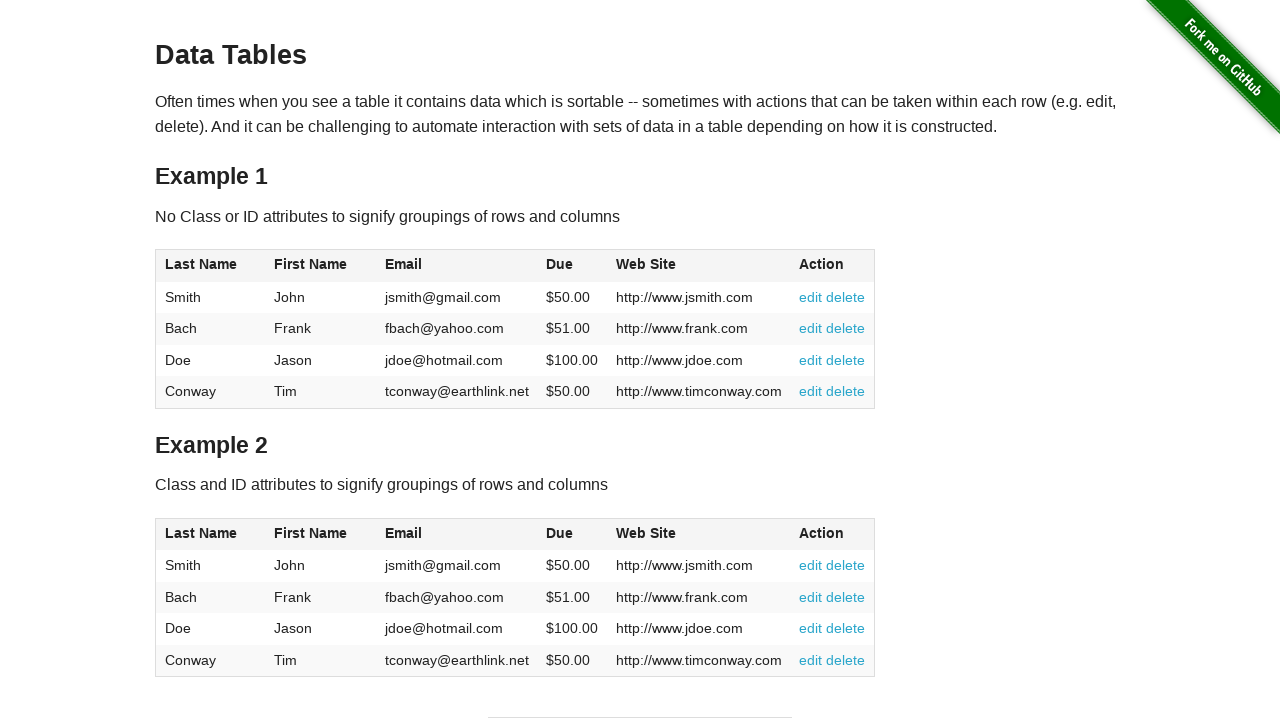

Table row 3, column 5 is present
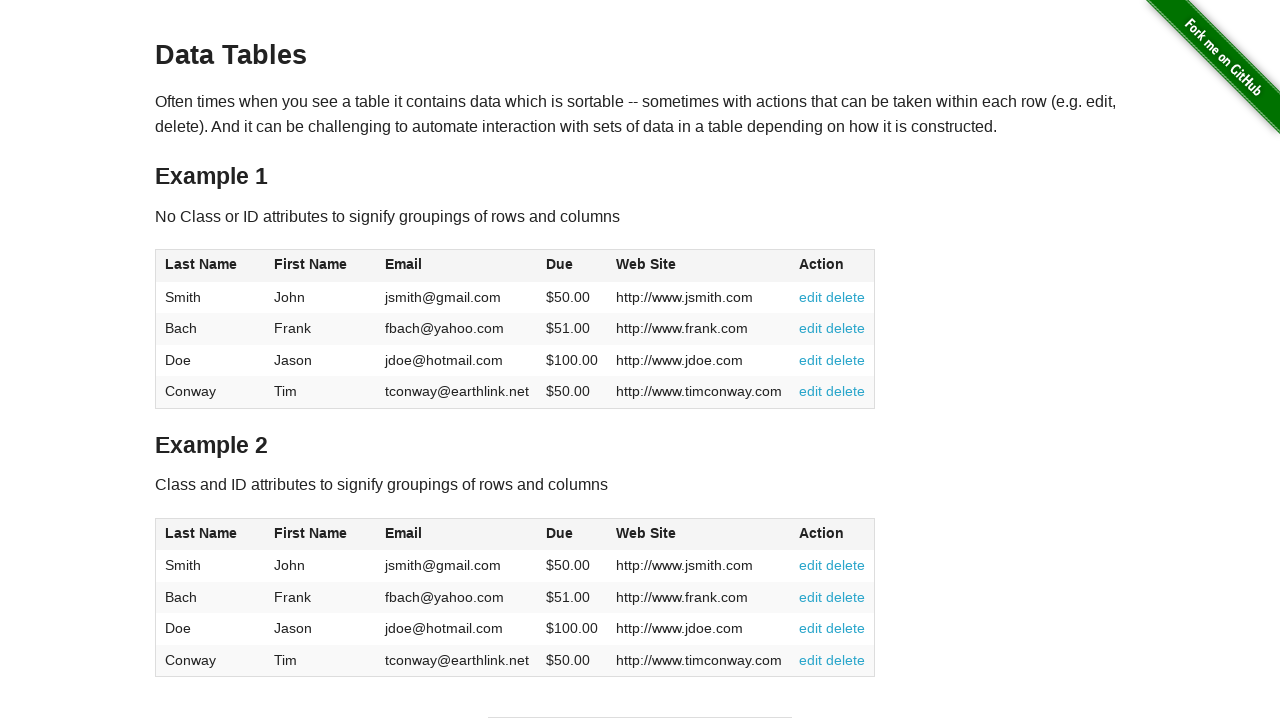

Table row 4, column 1 is present
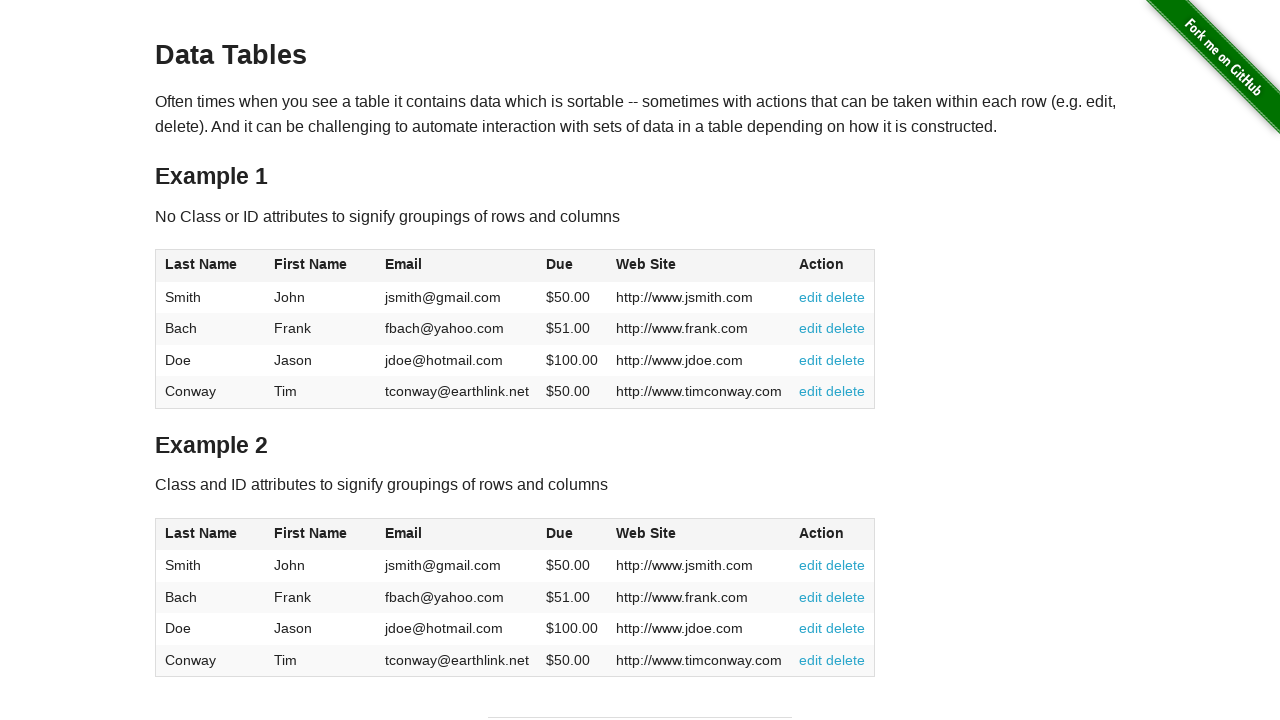

Table row 4, column 2 is present
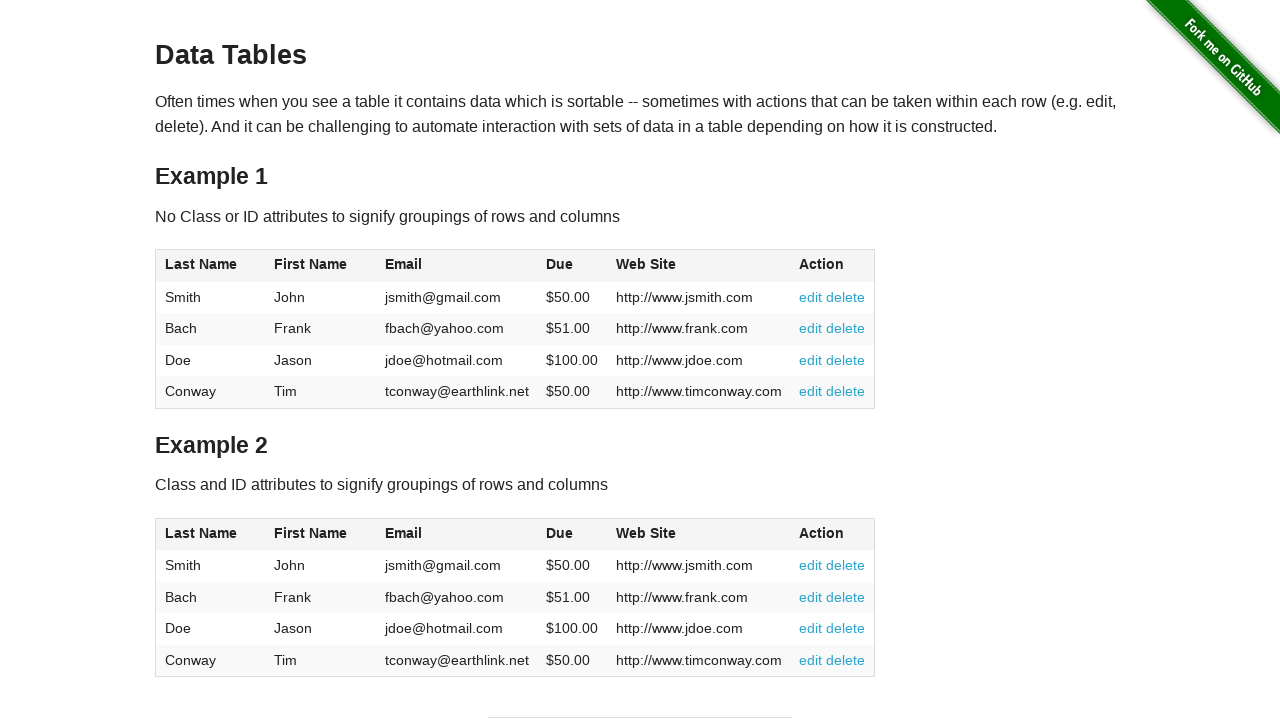

Table row 4, column 3 is present
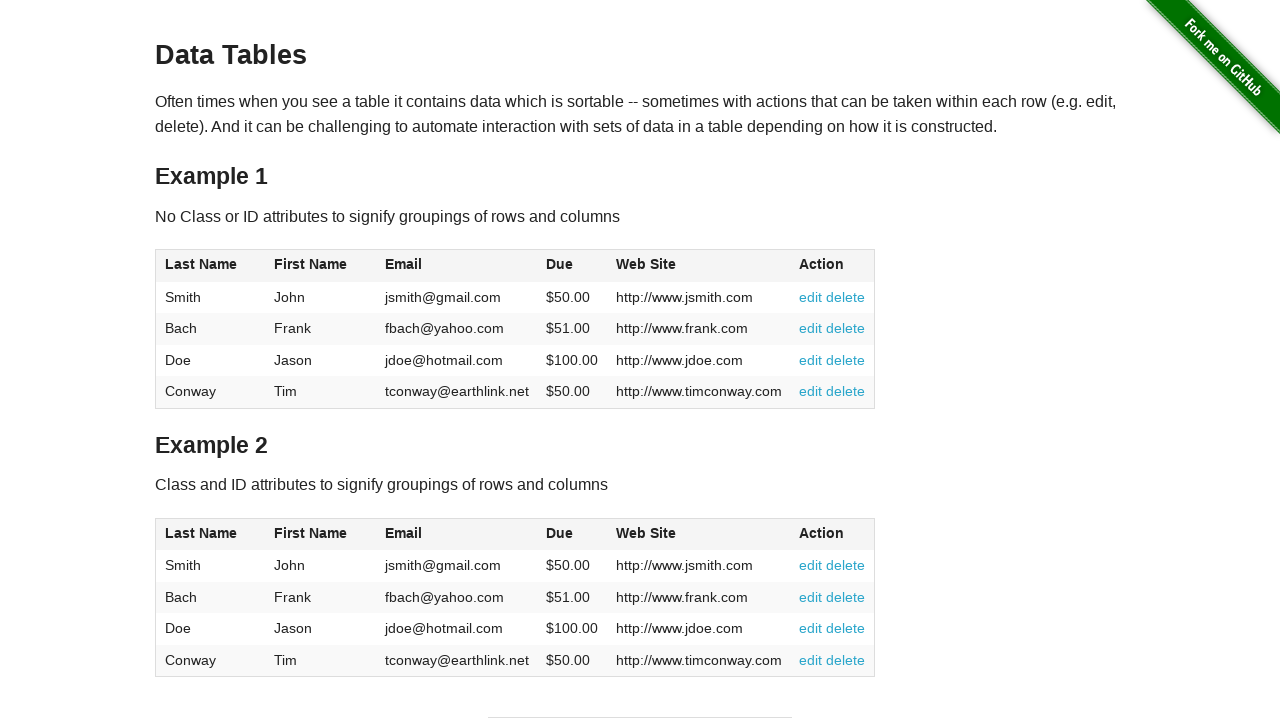

Table row 4, column 4 is present
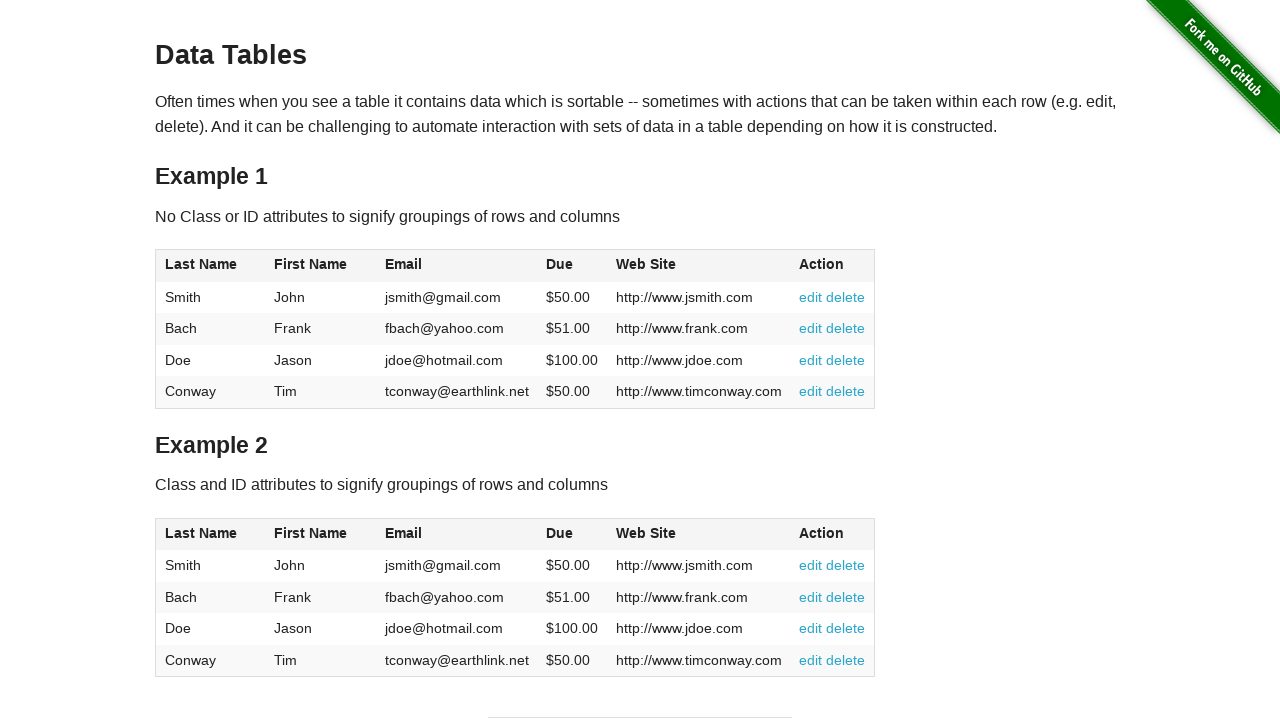

Table row 4, column 5 is present
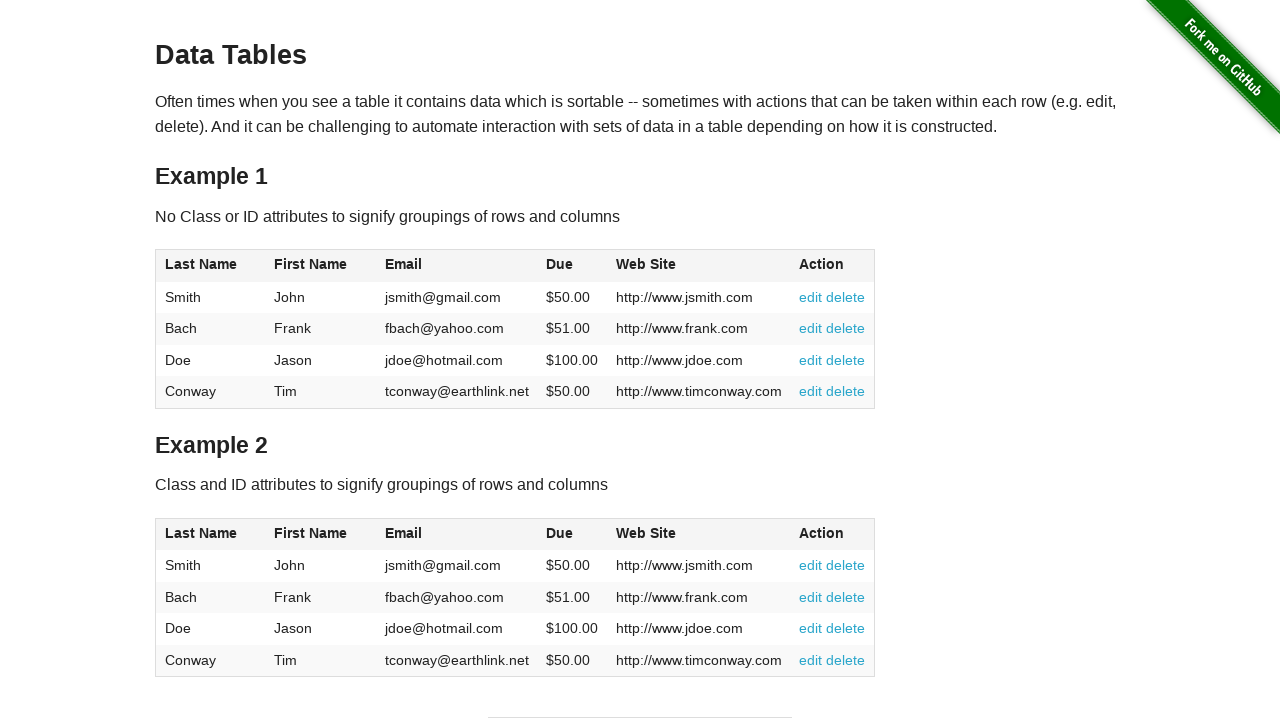

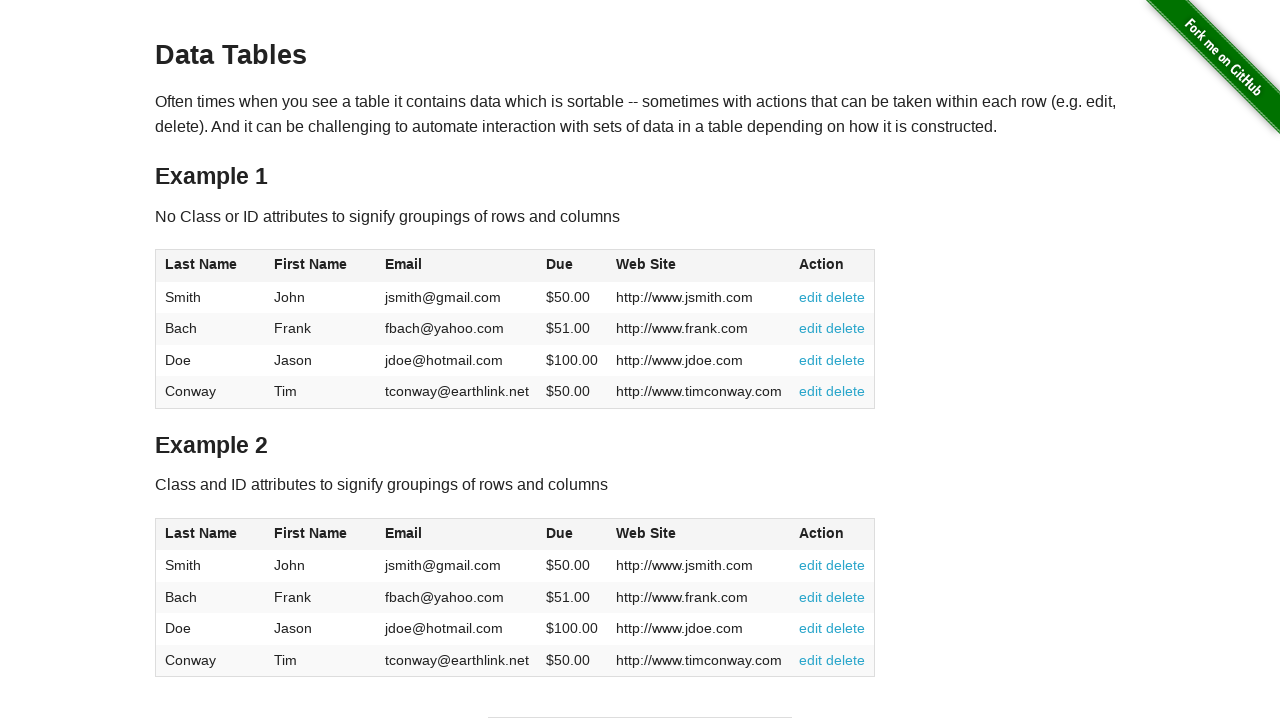